Tests that attempting to find a non-existent element raises an error

Starting URL: https://duckduckgo.com/

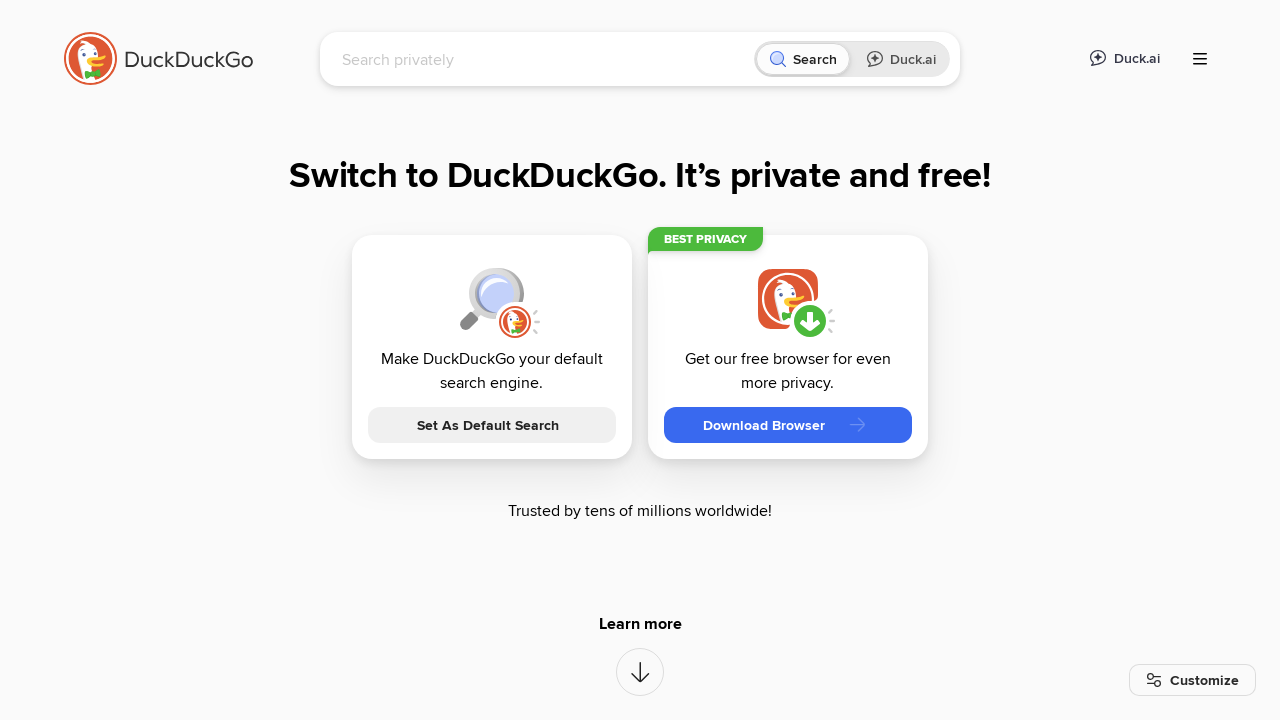

Exception raised as expected when clicking non-existent element on a:has-text('not_found')
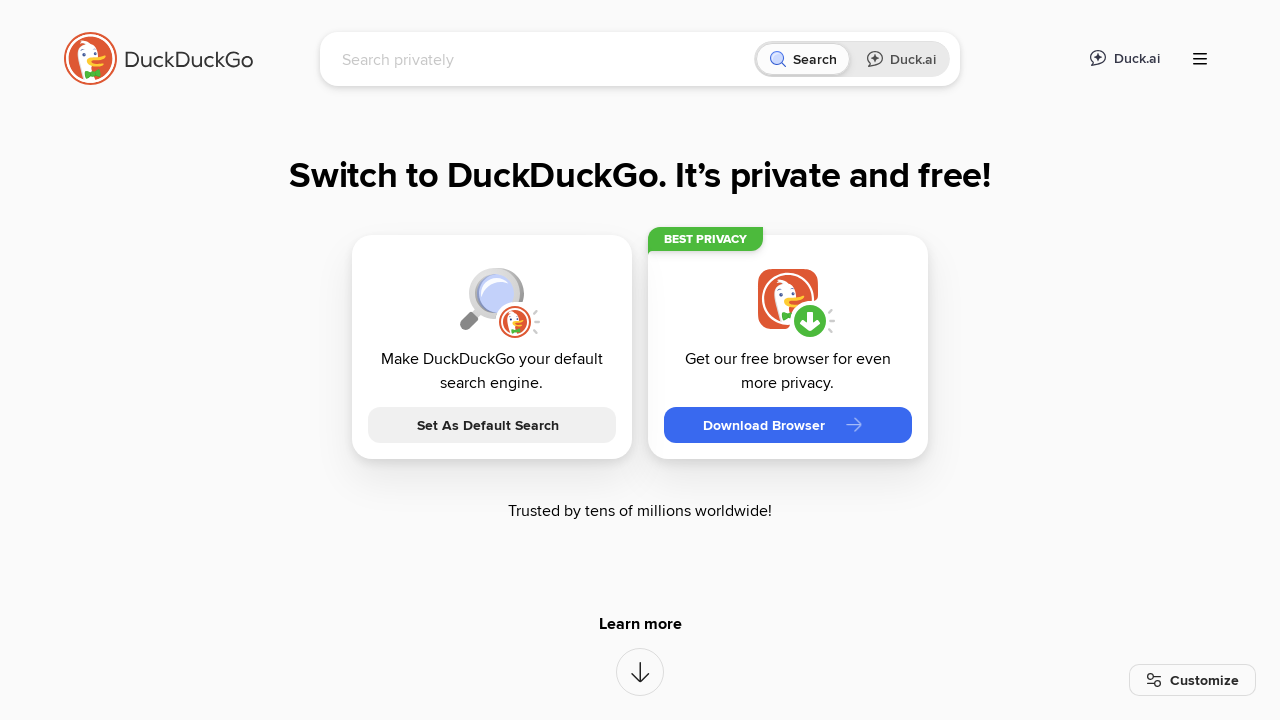

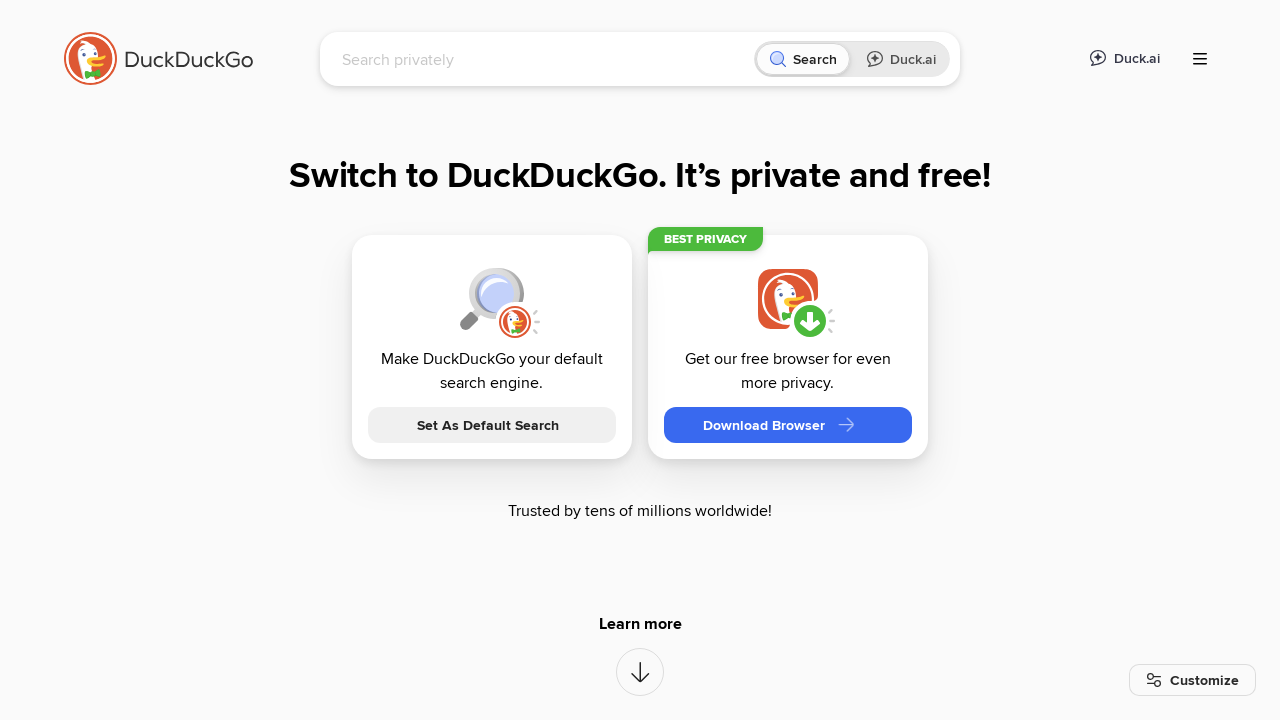